Tests handling of JavaScript alert boxes by clicking a button that triggers an alert and accepting it

Starting URL: https://testpages.herokuapp.com/styled/alerts/alert-test.html

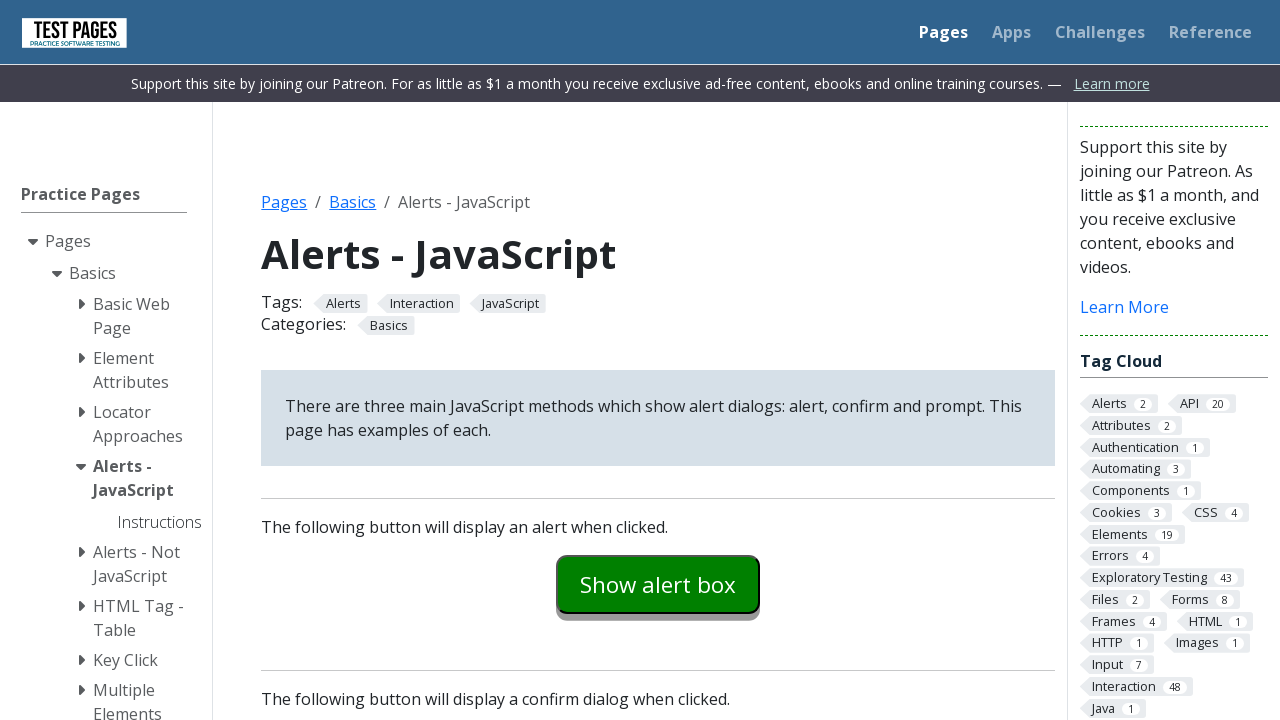

Set up dialog handler to accept alerts
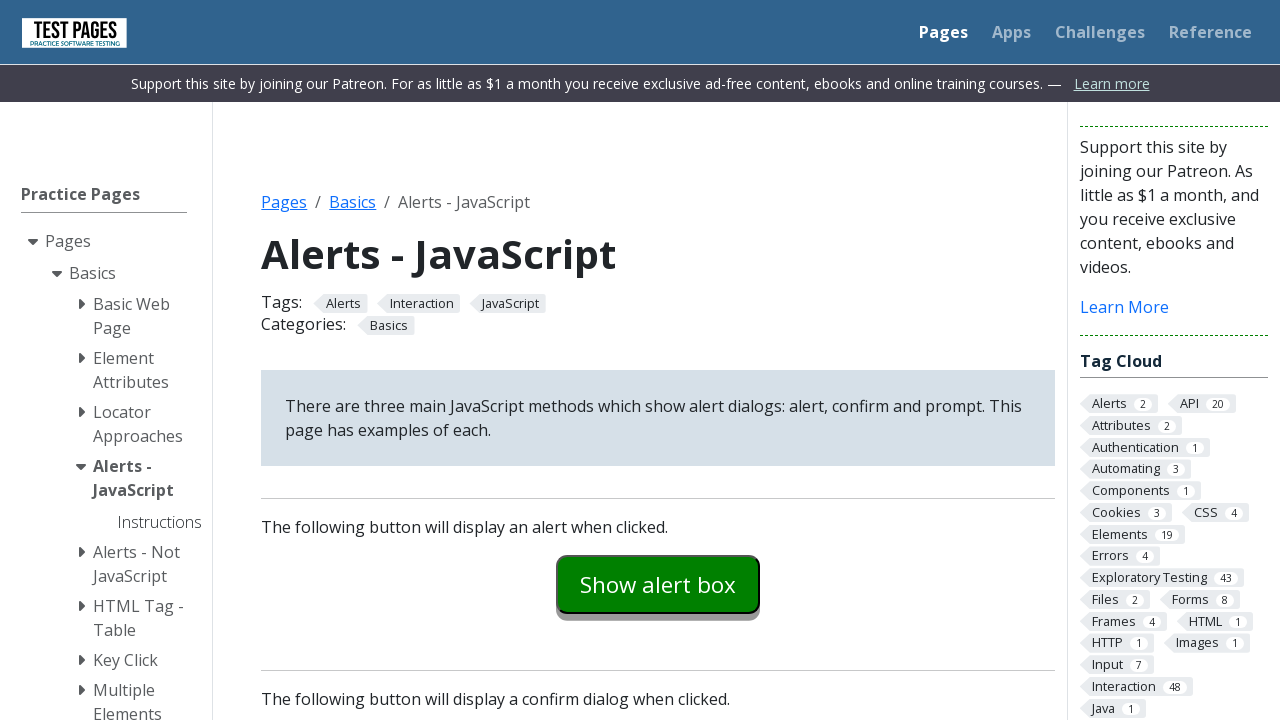

Clicked the alert example button, triggering a JavaScript alert at (658, 584) on #alertexamples >> nth=0
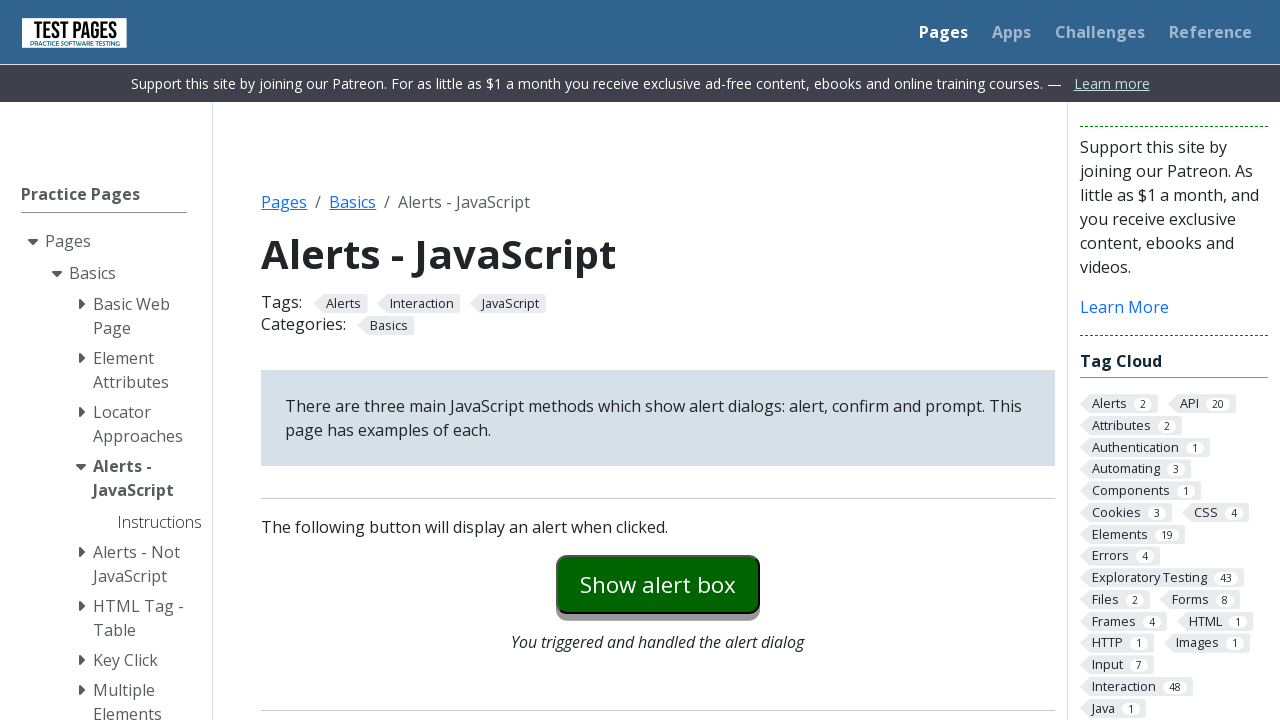

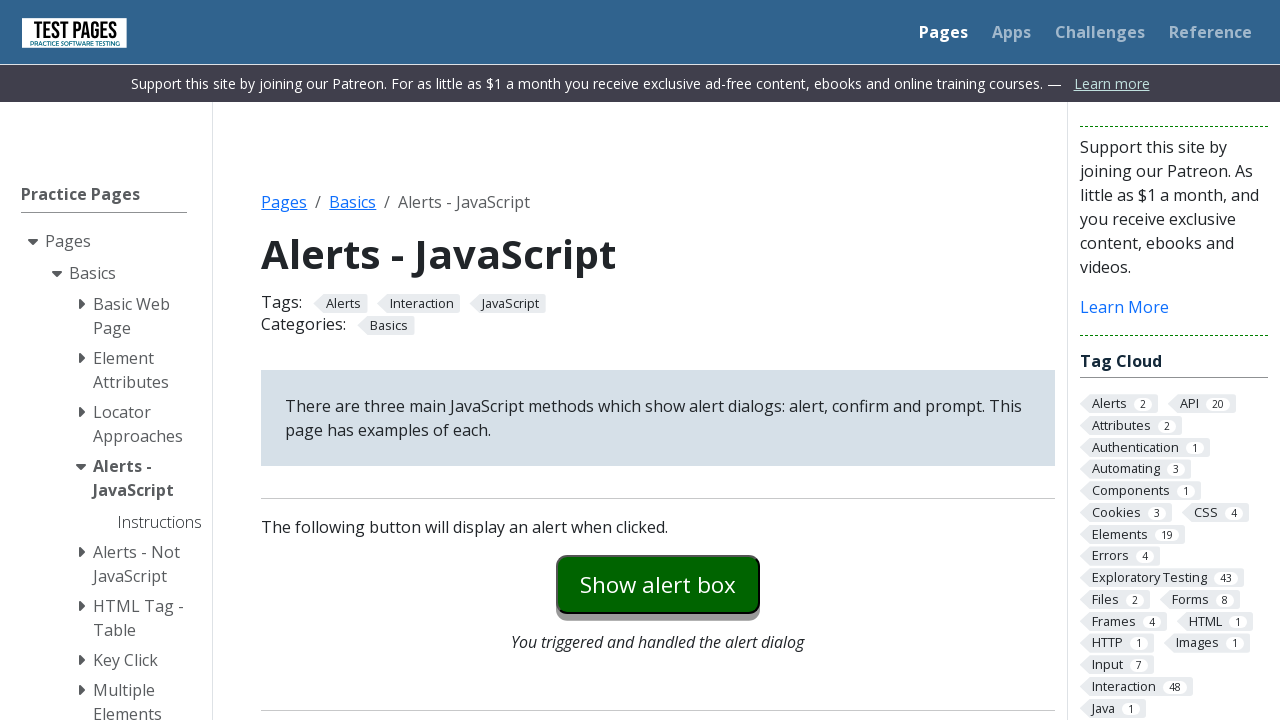